Tests adding special characters to the TodoMVC todo list and verifies they are displayed correctly

Starting URL: https://todomvc.com/examples/react/dist/

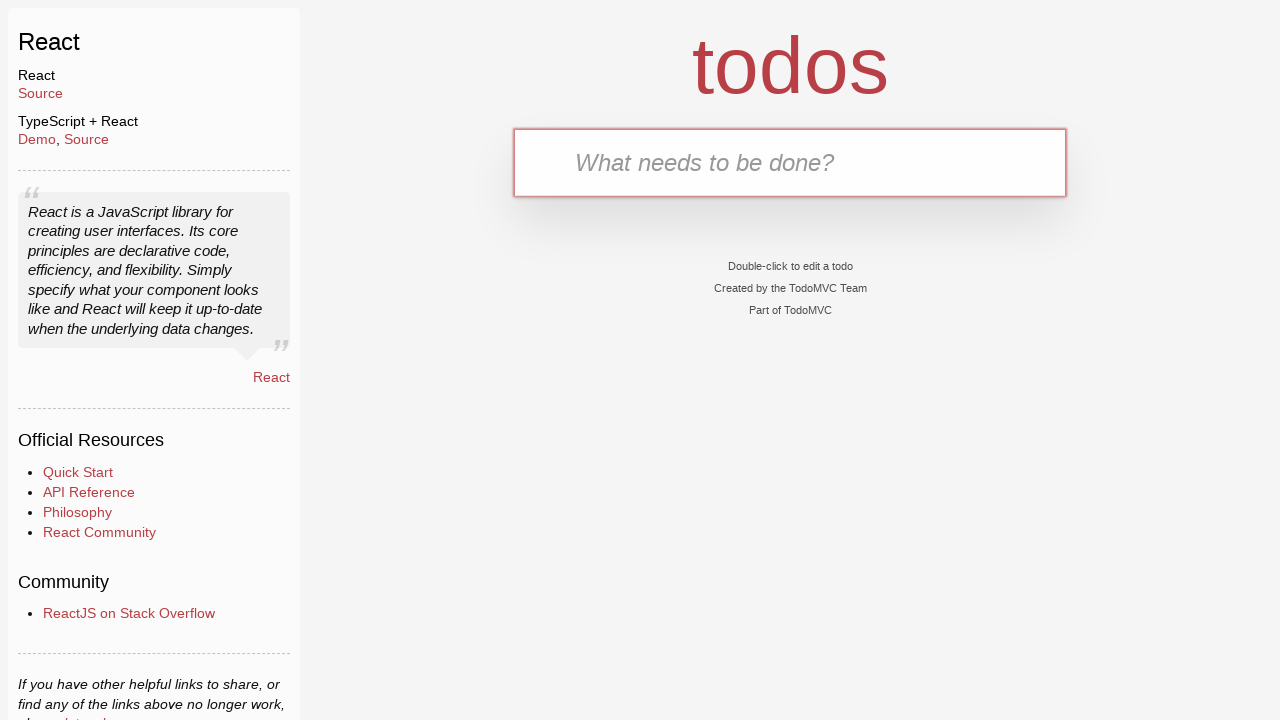

Filled new todo input field with special characters '@£%*!^?~' on .new-todo
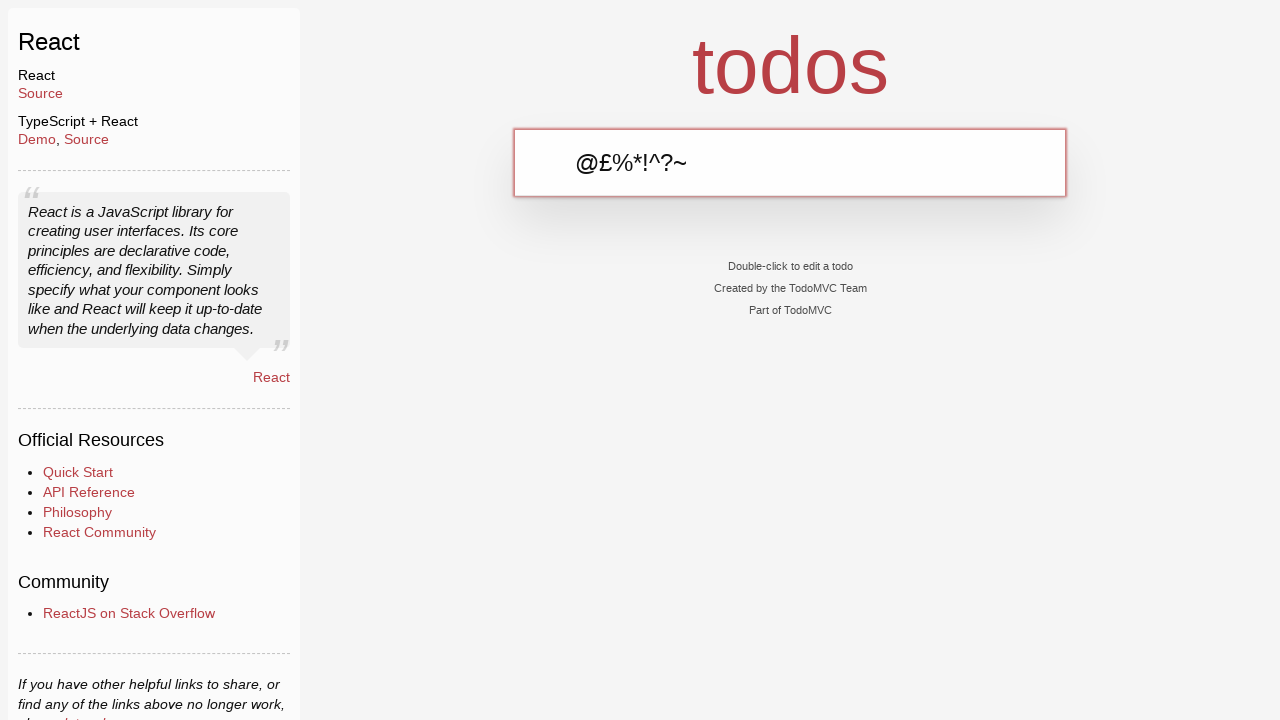

Pressed Enter to add the todo item on .new-todo
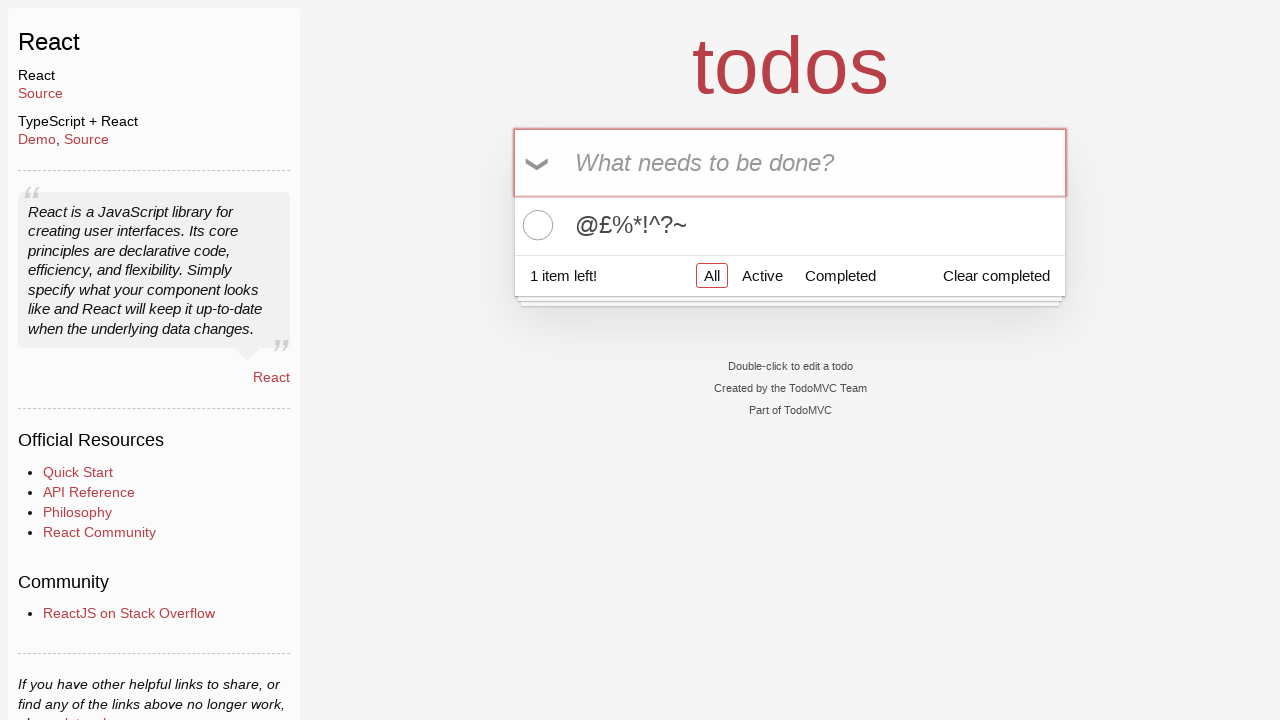

Waited for todo list item to appear
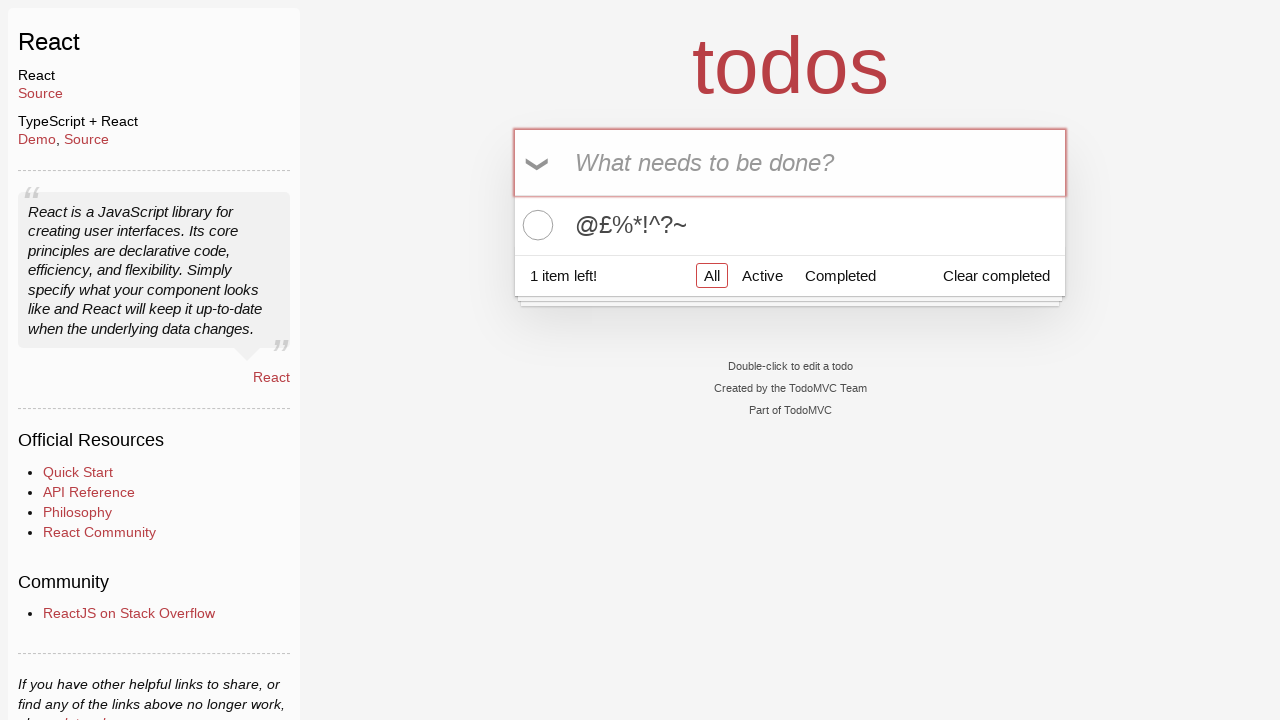

Located the first todo item label
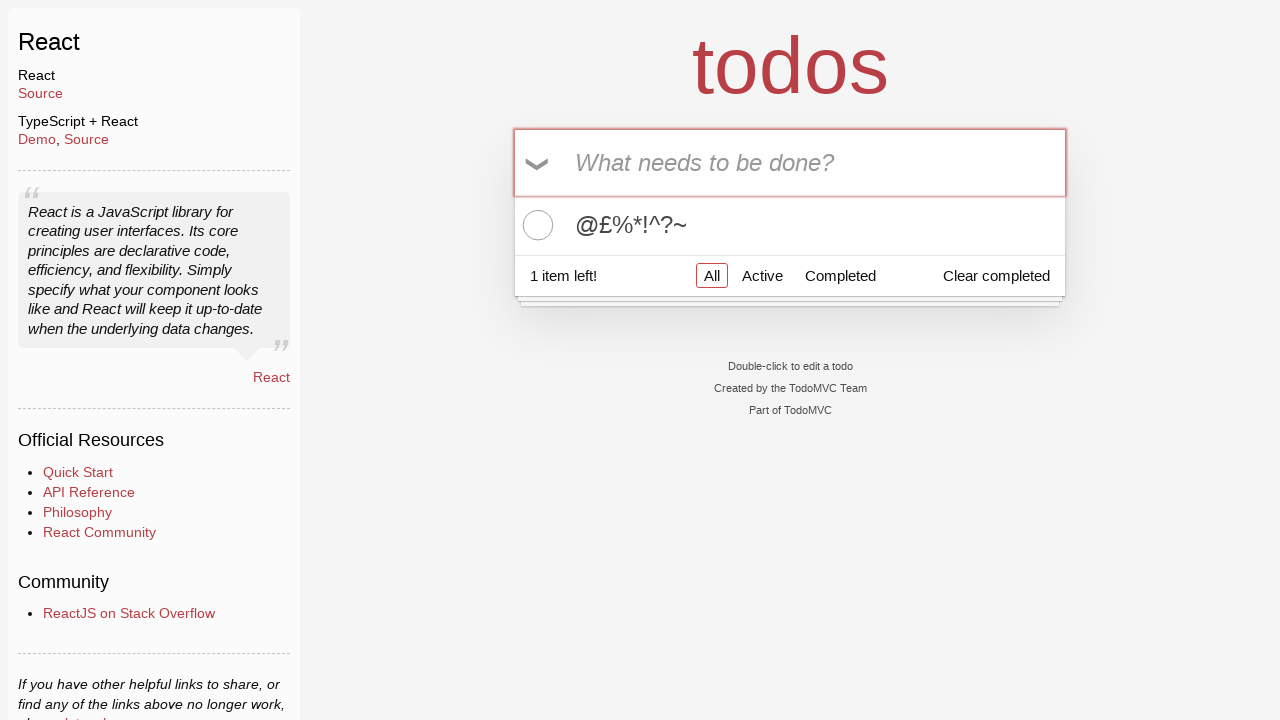

Verified the first todo item displays special characters correctly
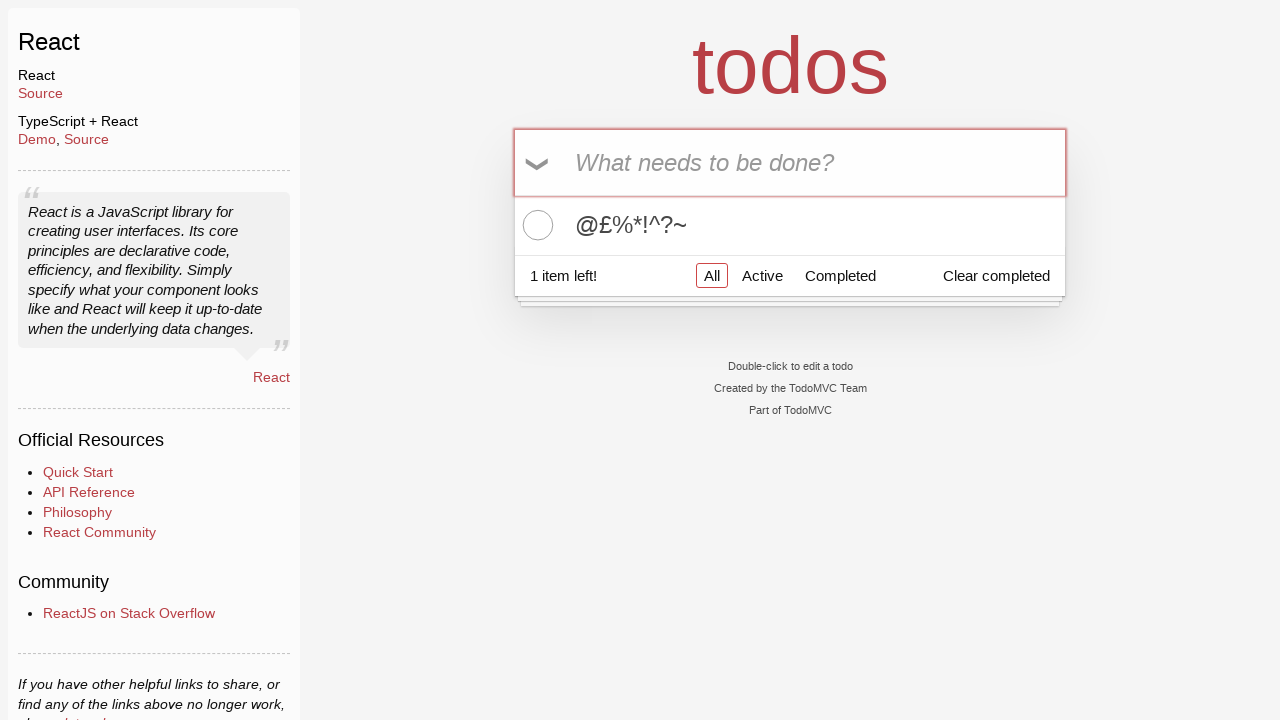

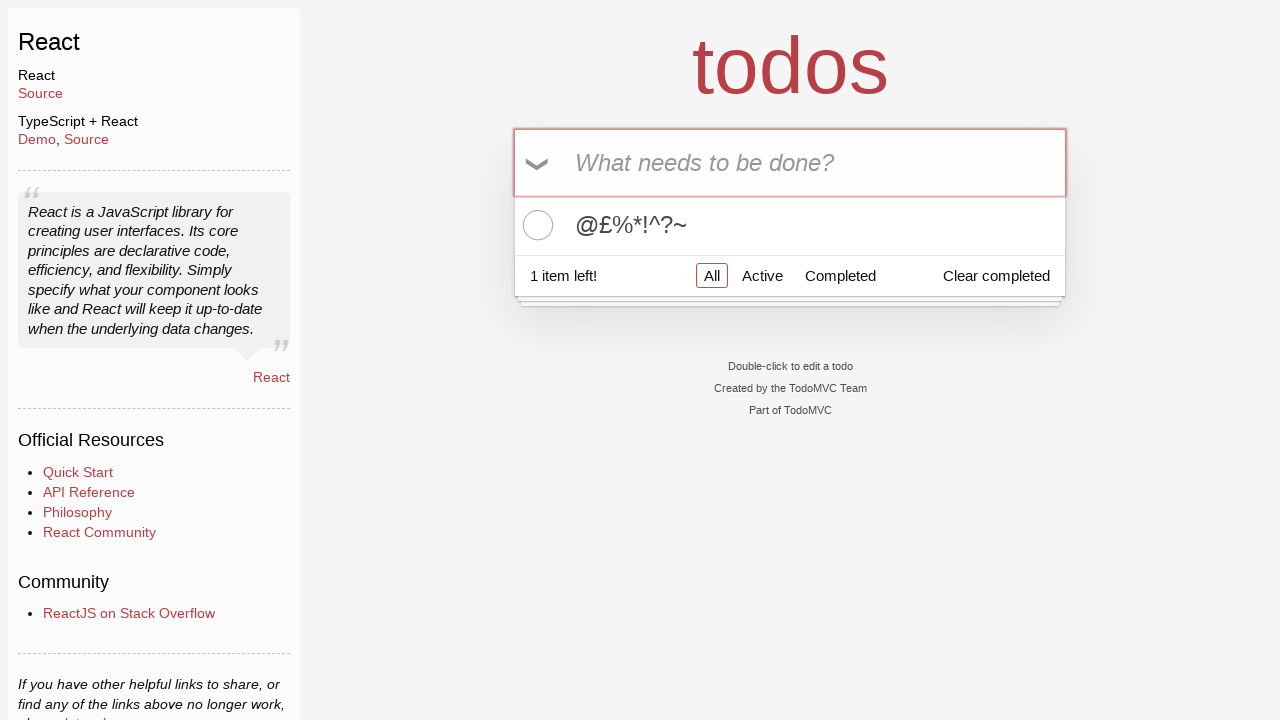